Navigates to the main page and clicks on the Checkboxes link to verify navigation

Starting URL: http://the-internet.herokuapp.com/

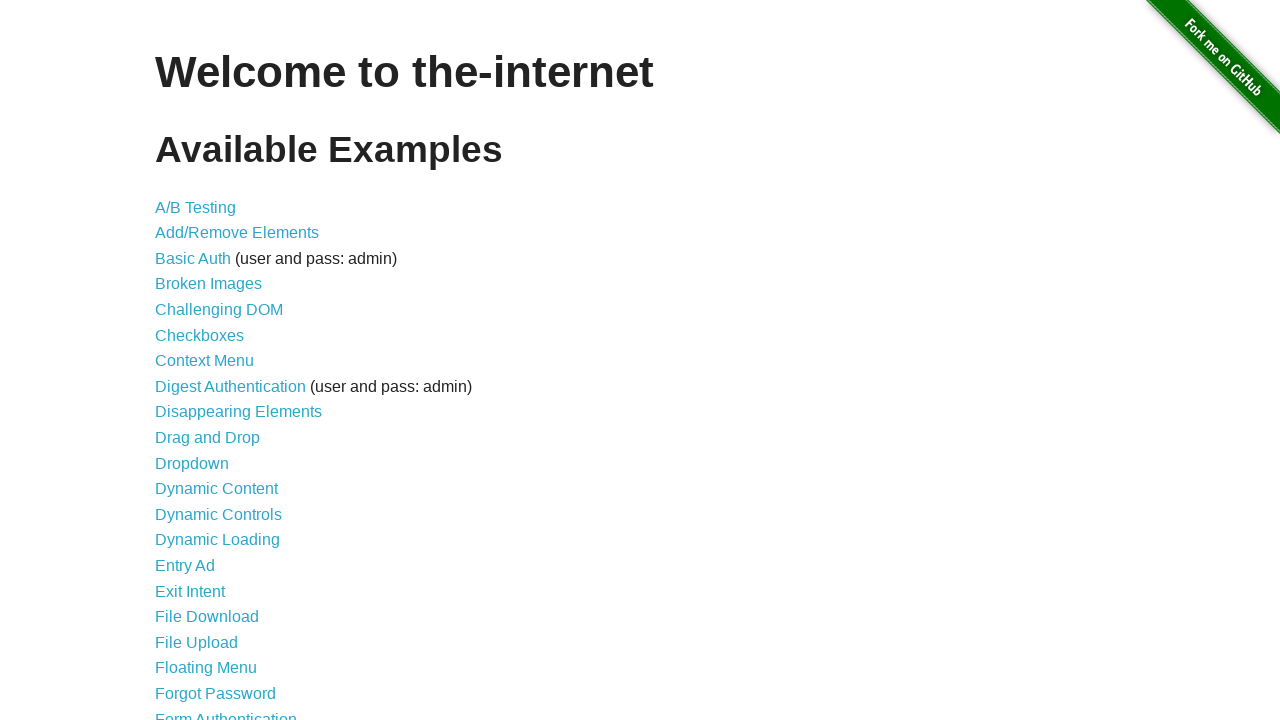

Clicked on the Checkboxes link at (200, 335) on xpath=//a[text()="Checkboxes"]
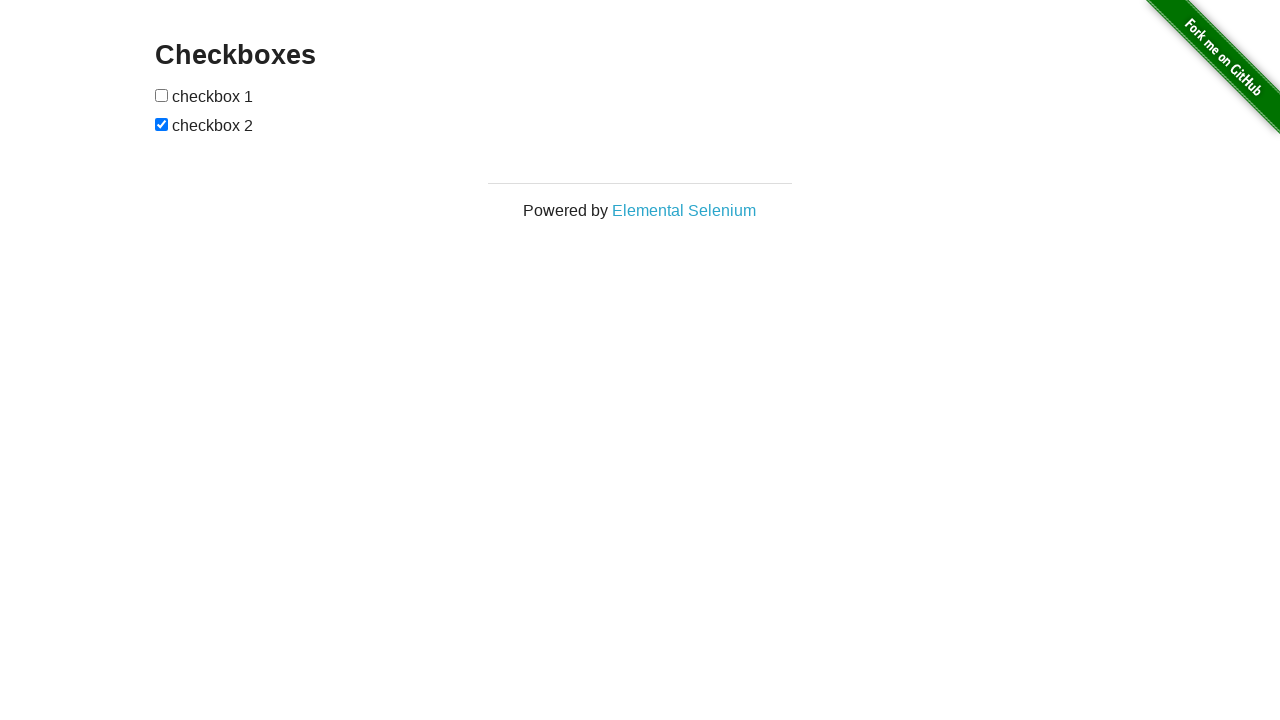

Navigation to Checkboxes page completed
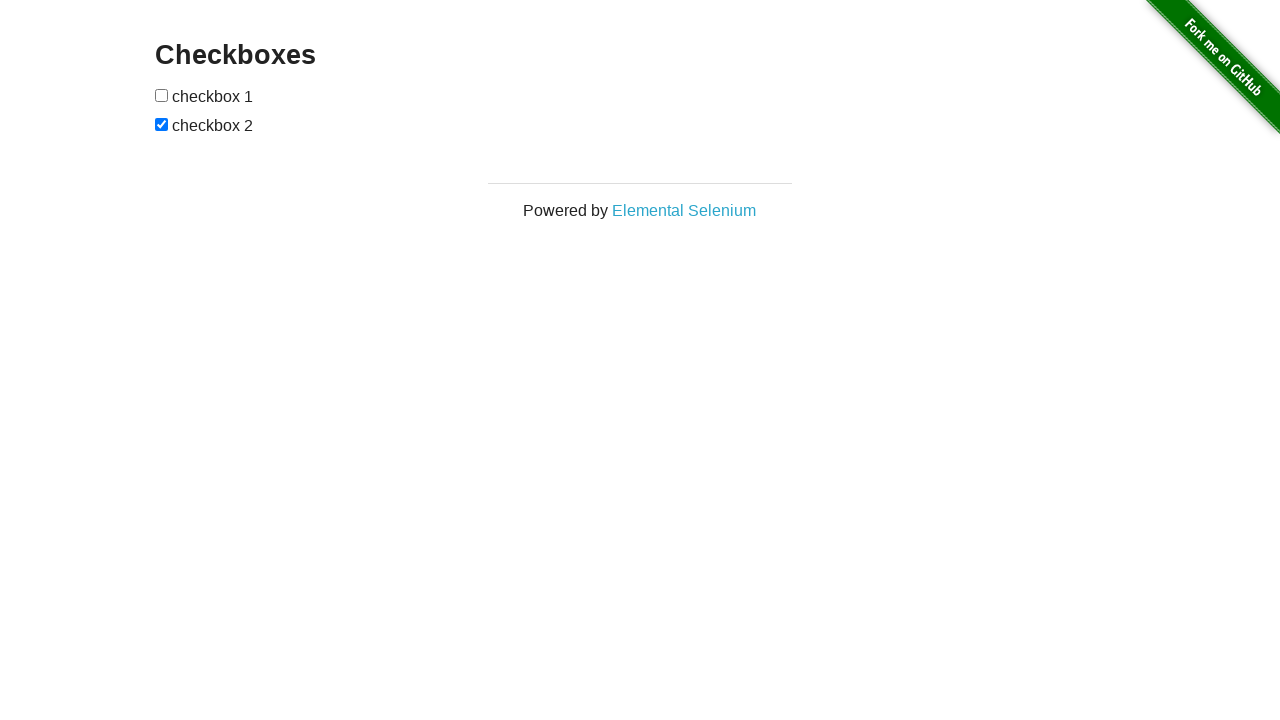

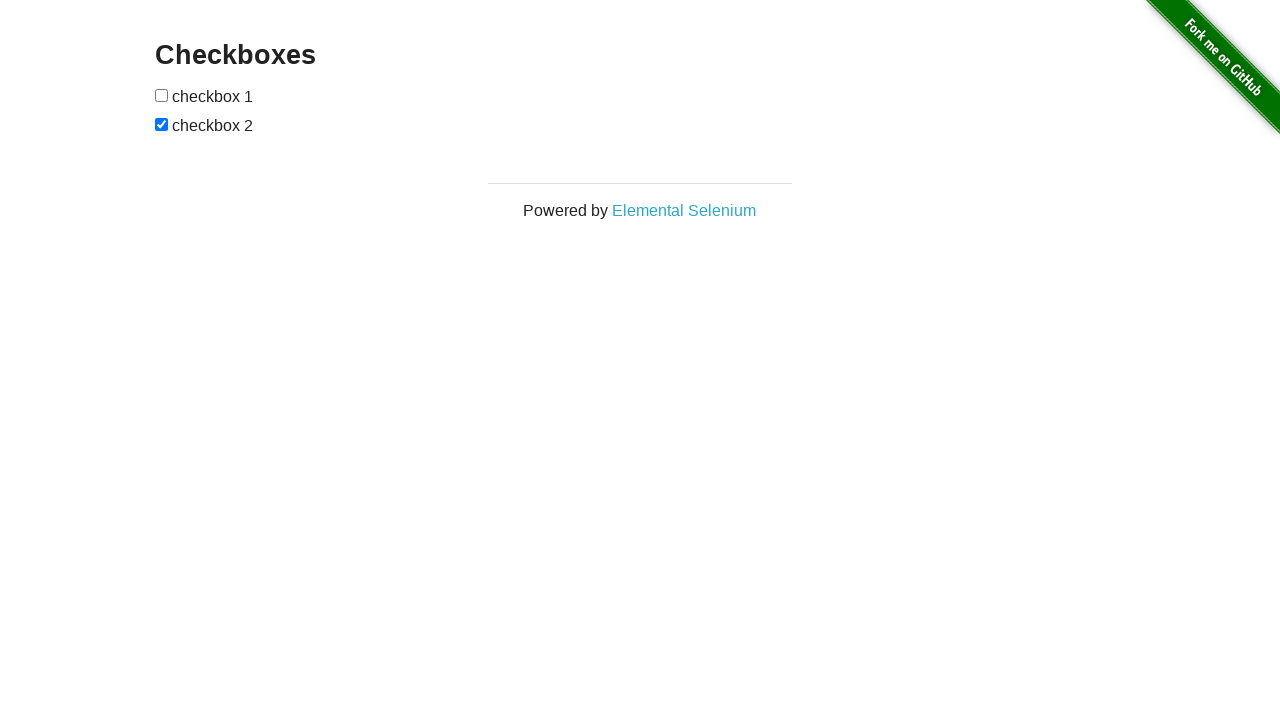